Tests JavaScript confirm dialog by clicking the confirm button and accepting the confirmation dialog.

Starting URL: https://demoqa.com/alerts

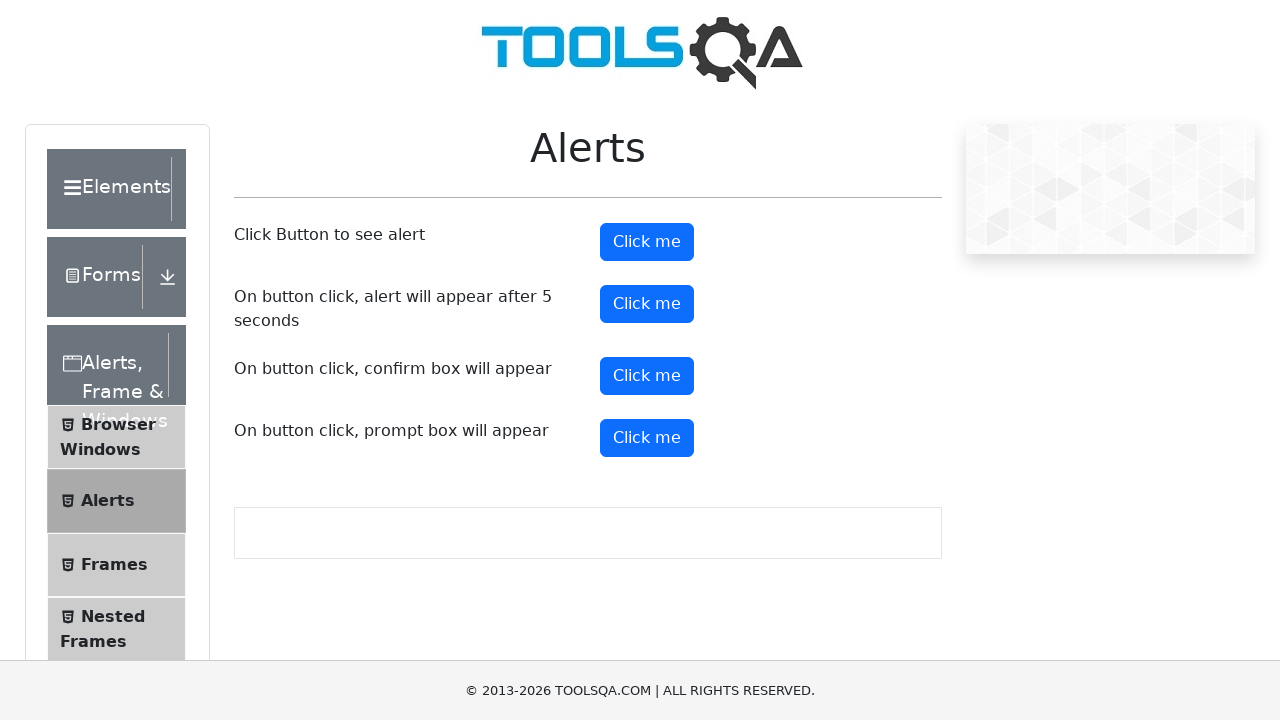

Set up dialog handler to accept confirmation dialogs
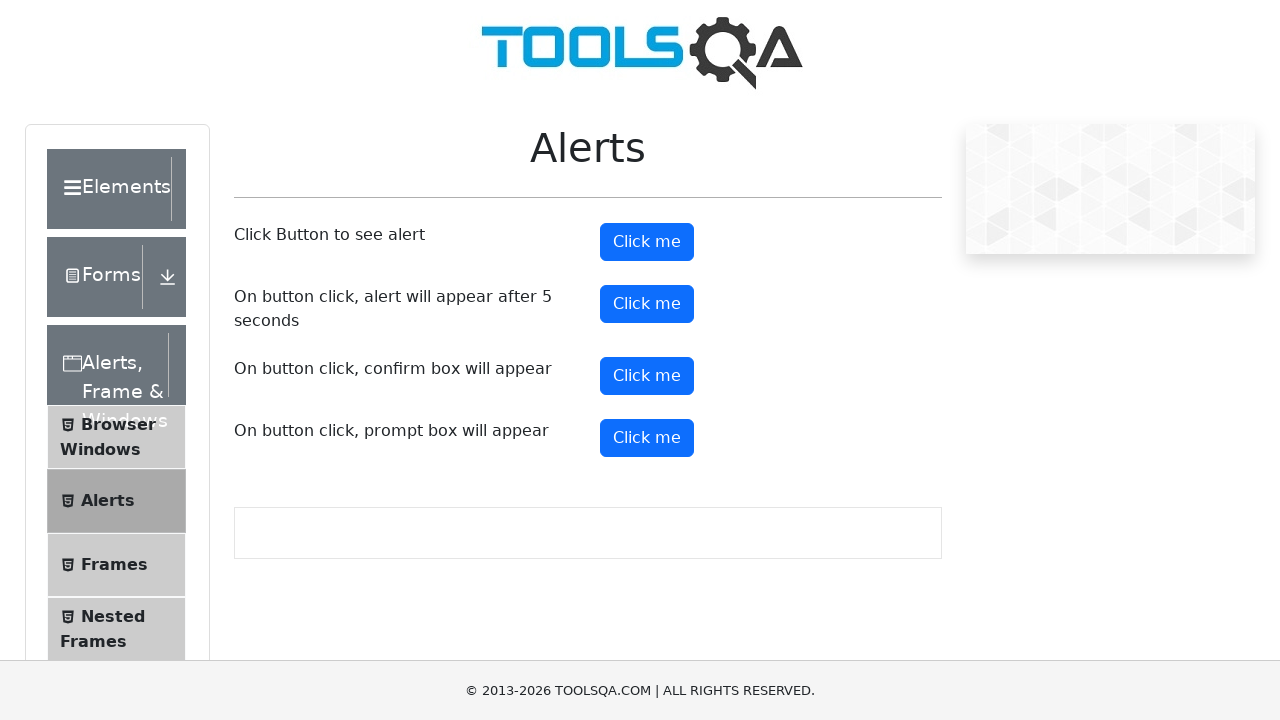

Clicked the confirm button to trigger the confirmation dialog at (647, 376) on #confirmButton
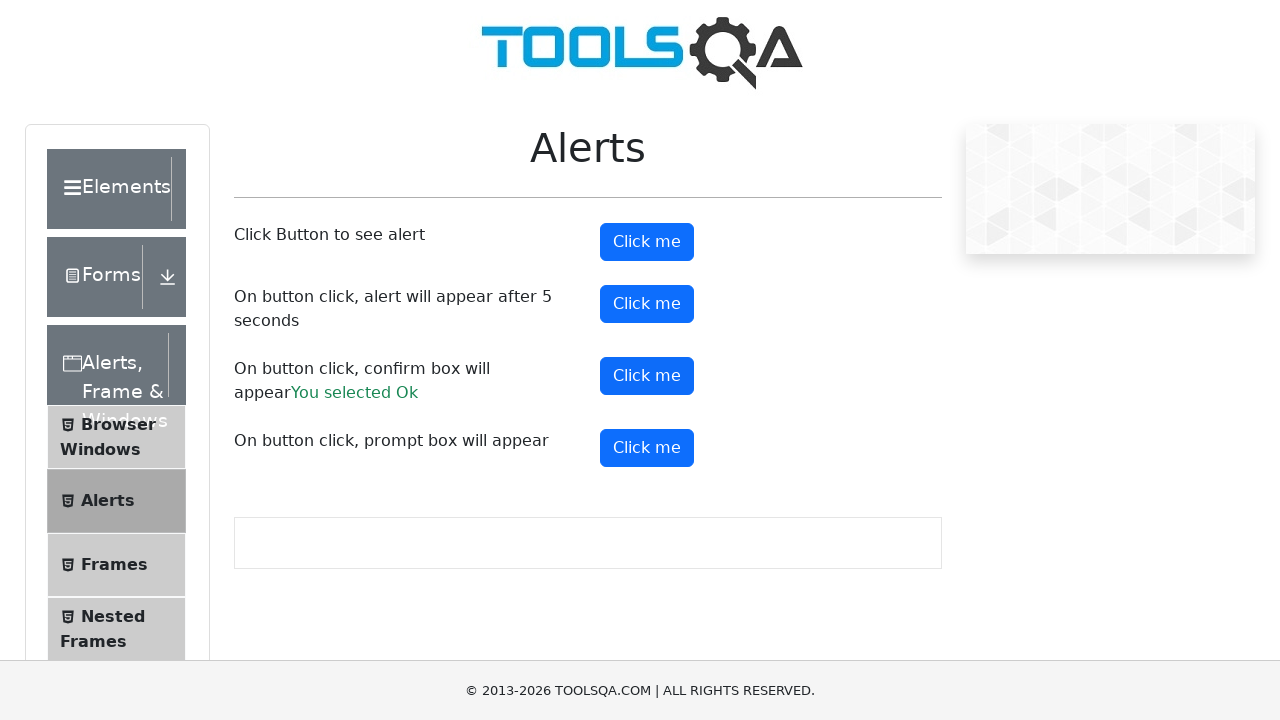

Confirmation result appeared after accepting the dialog
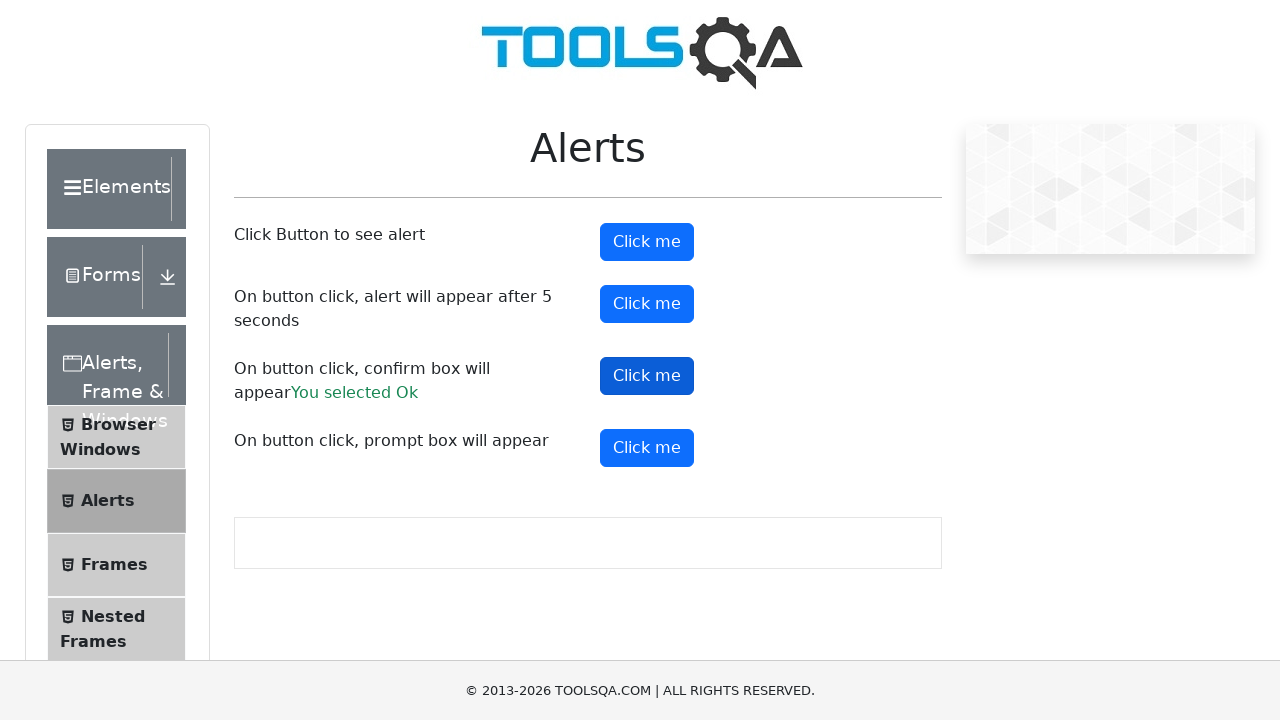

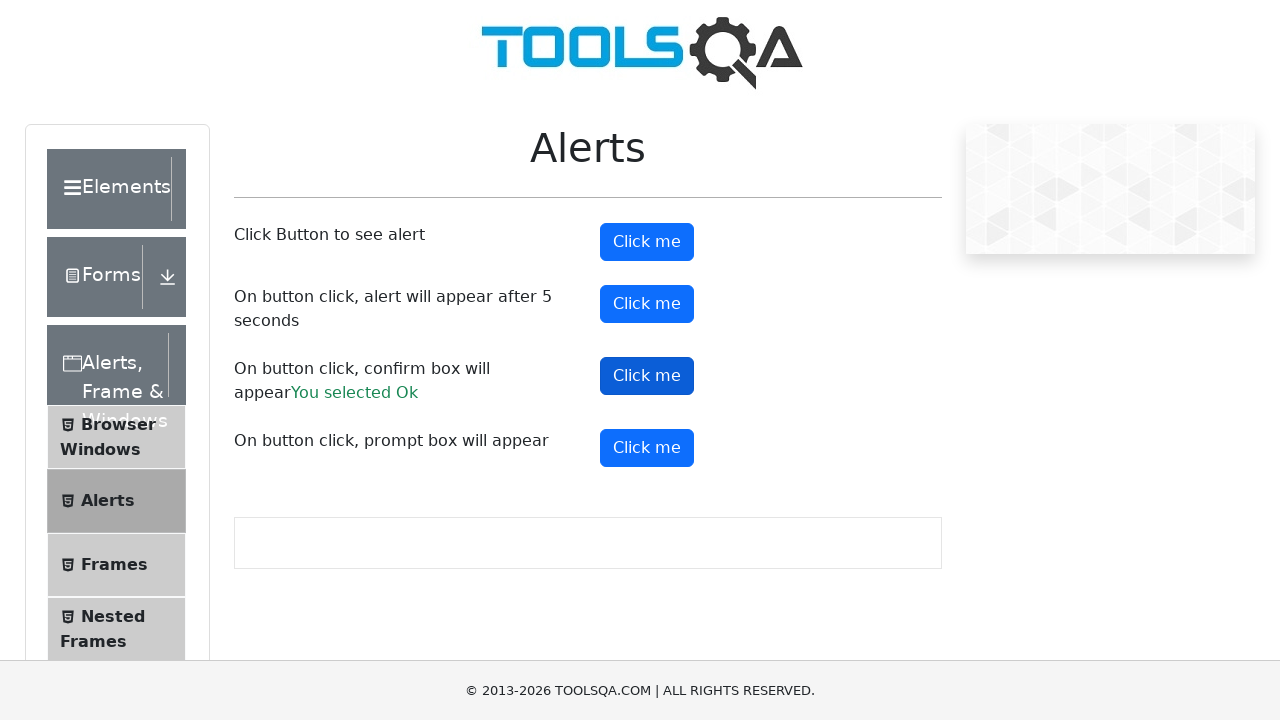